Tests a math exercise form by reading a value from the page, calculating a mathematical formula (log of absolute value of 12 times sine of the input), filling in the answer, checking required checkboxes, and submitting the form.

Starting URL: http://suninjuly.github.io/math.html

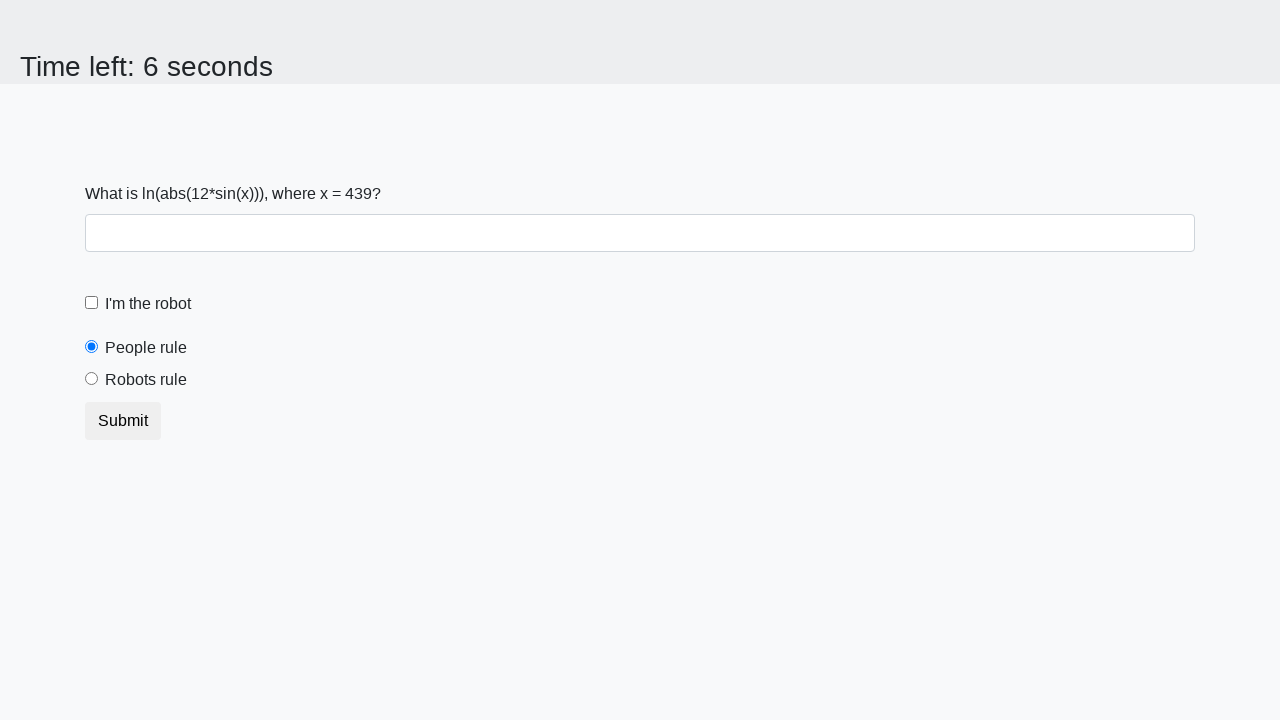

Read x value from page: 439
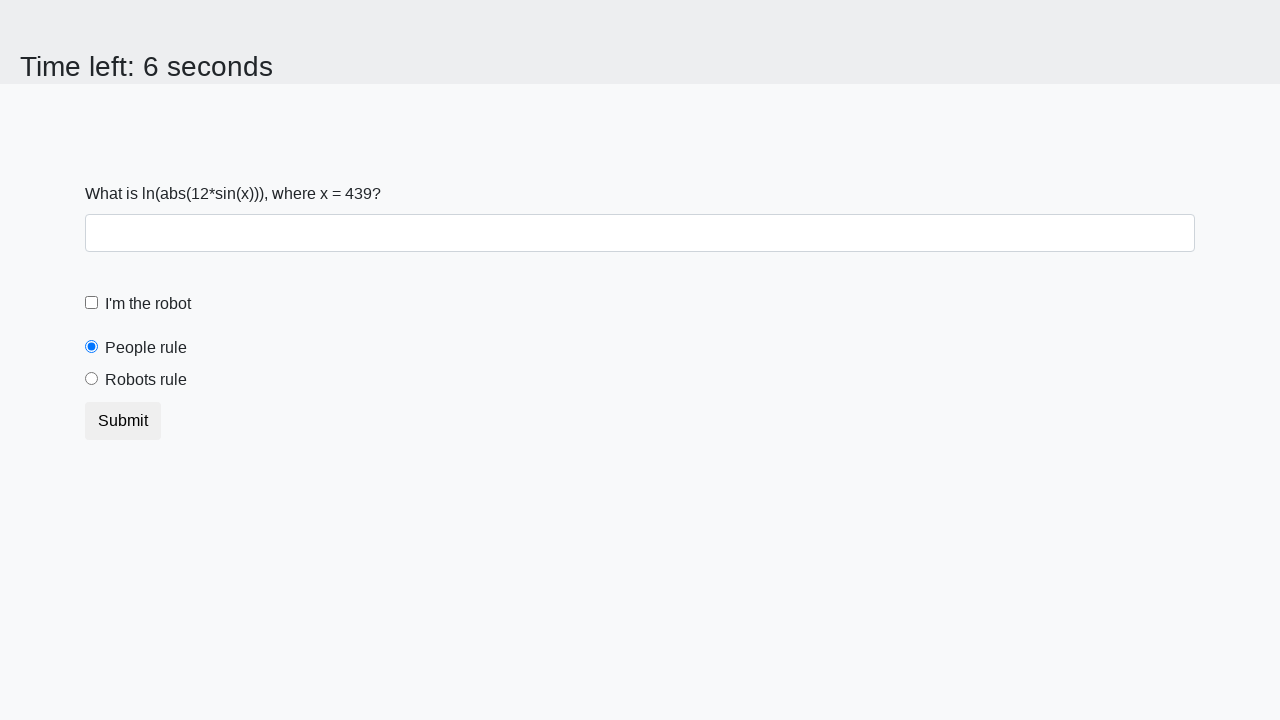

Calculated answer using formula log(abs(12*sin(x))): 2.174528725083625
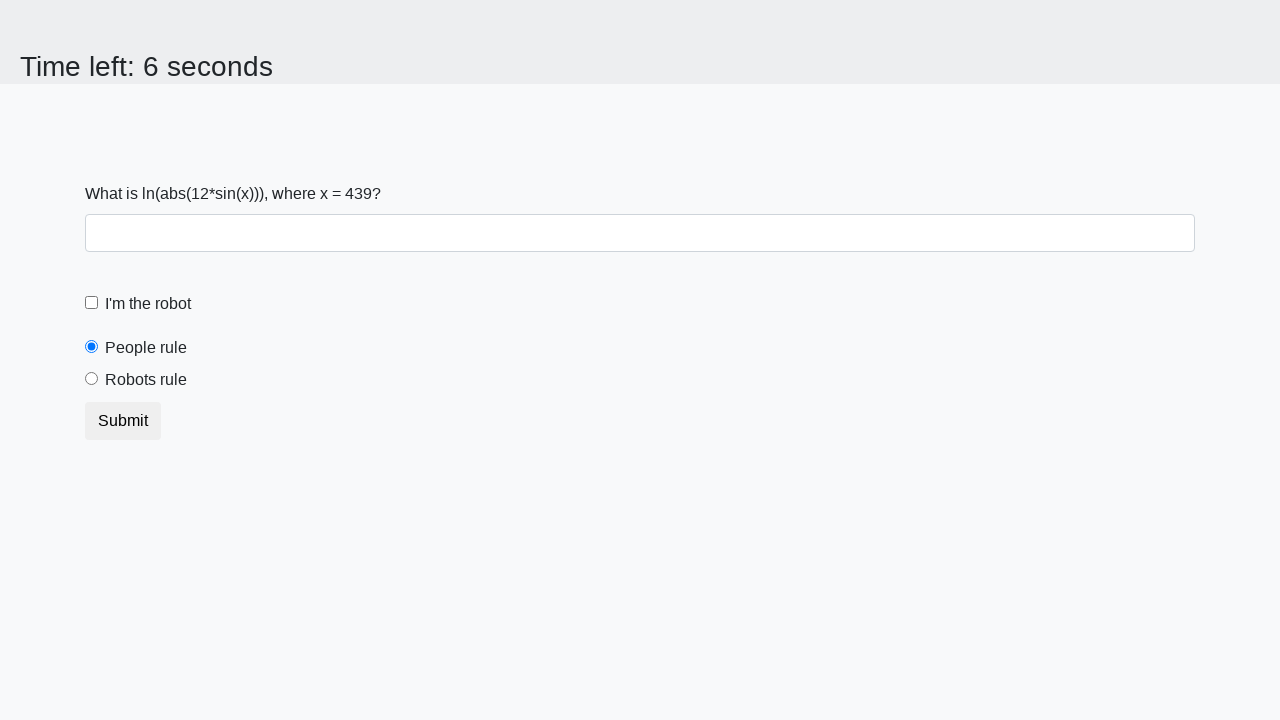

Filled answer field with calculated value on #answer
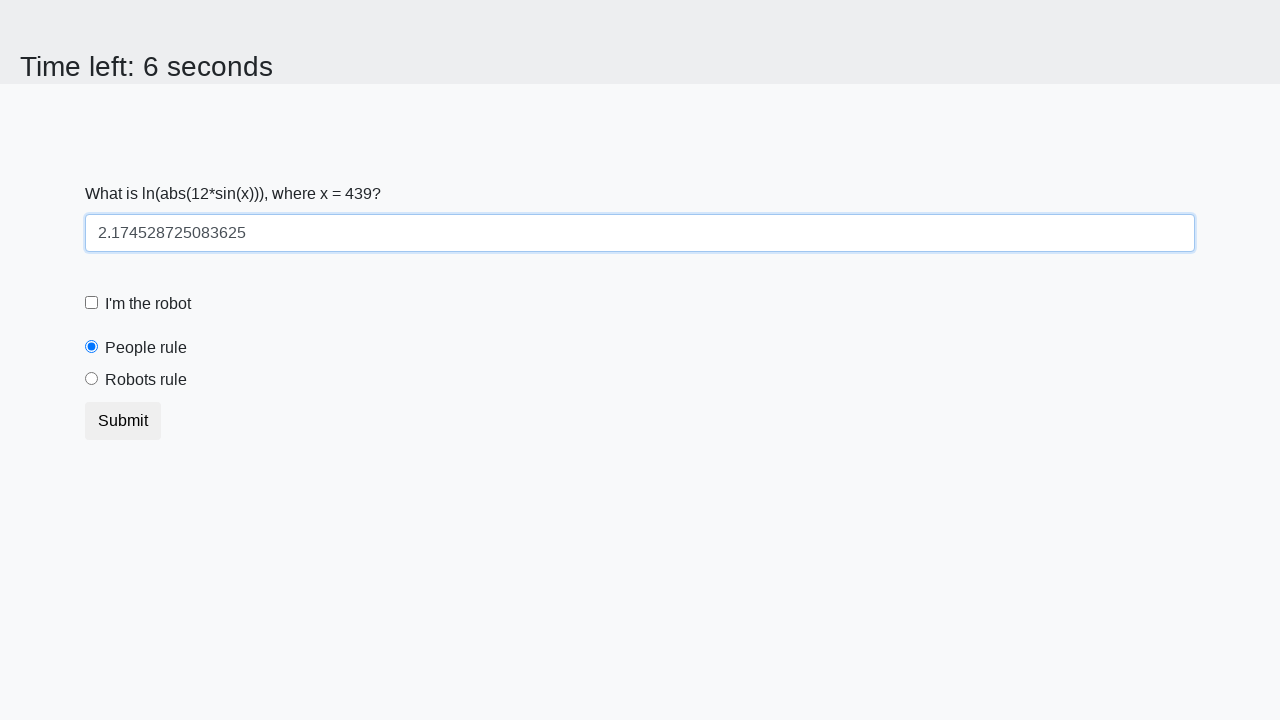

Clicked robot checkbox at (148, 304) on label[for='robotCheckbox']
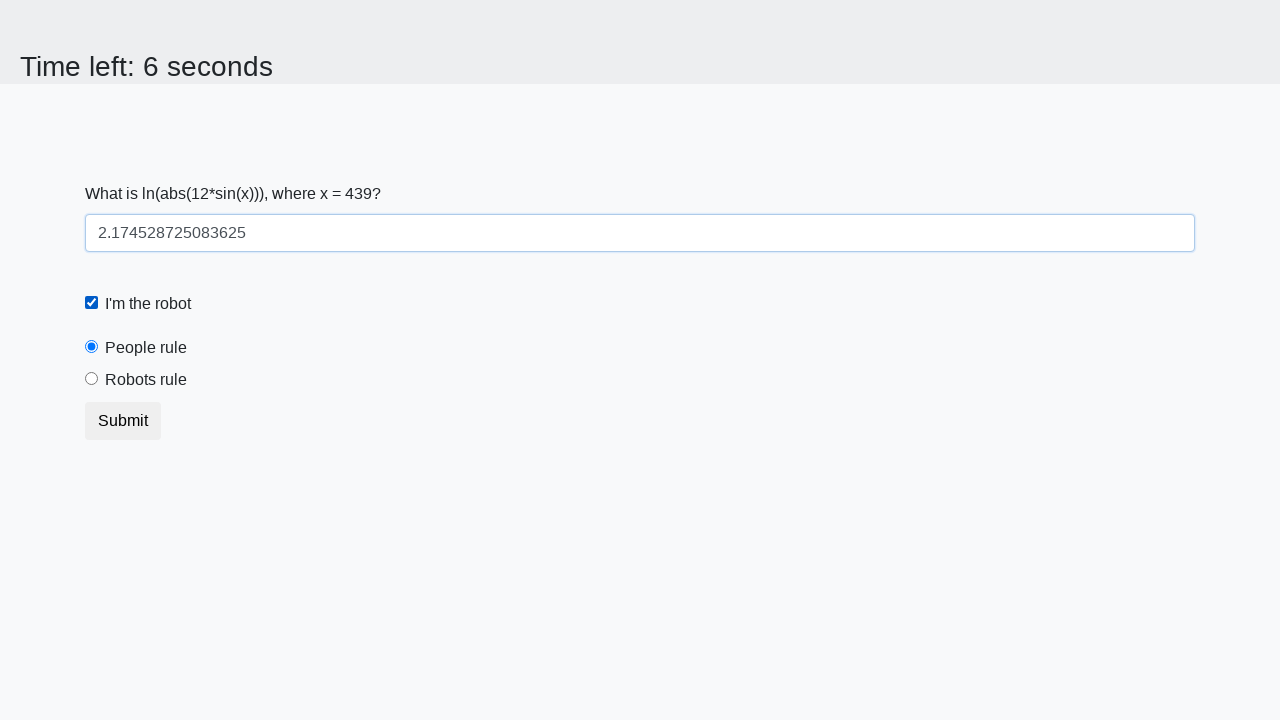

Clicked robots rule radio button at (146, 380) on label[for='robotsRule']
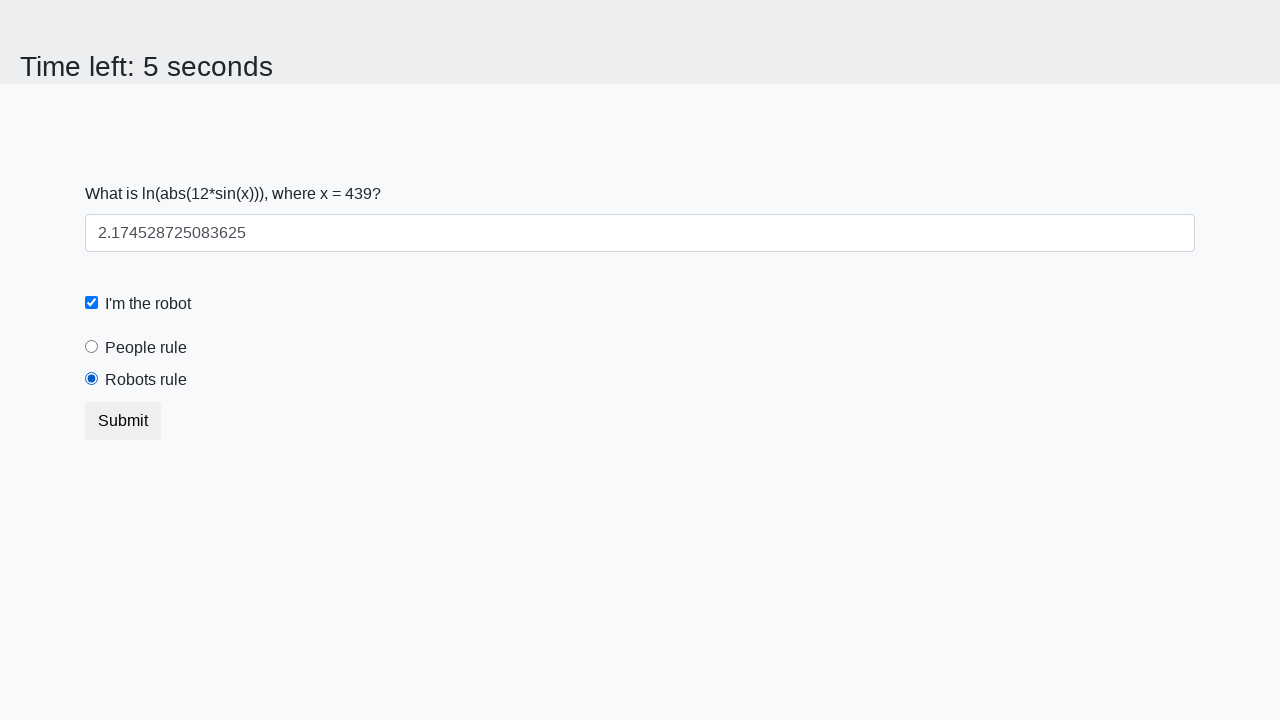

Clicked submit button at (123, 421) on button.btn.btn-default
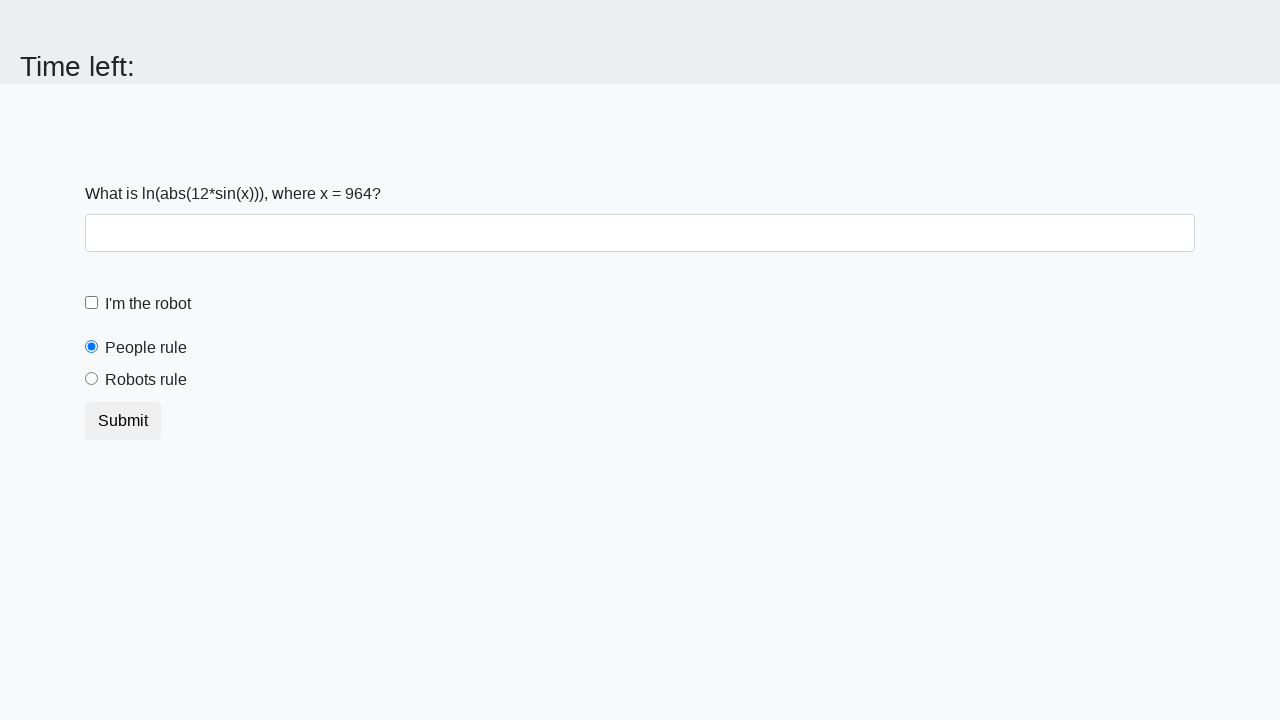

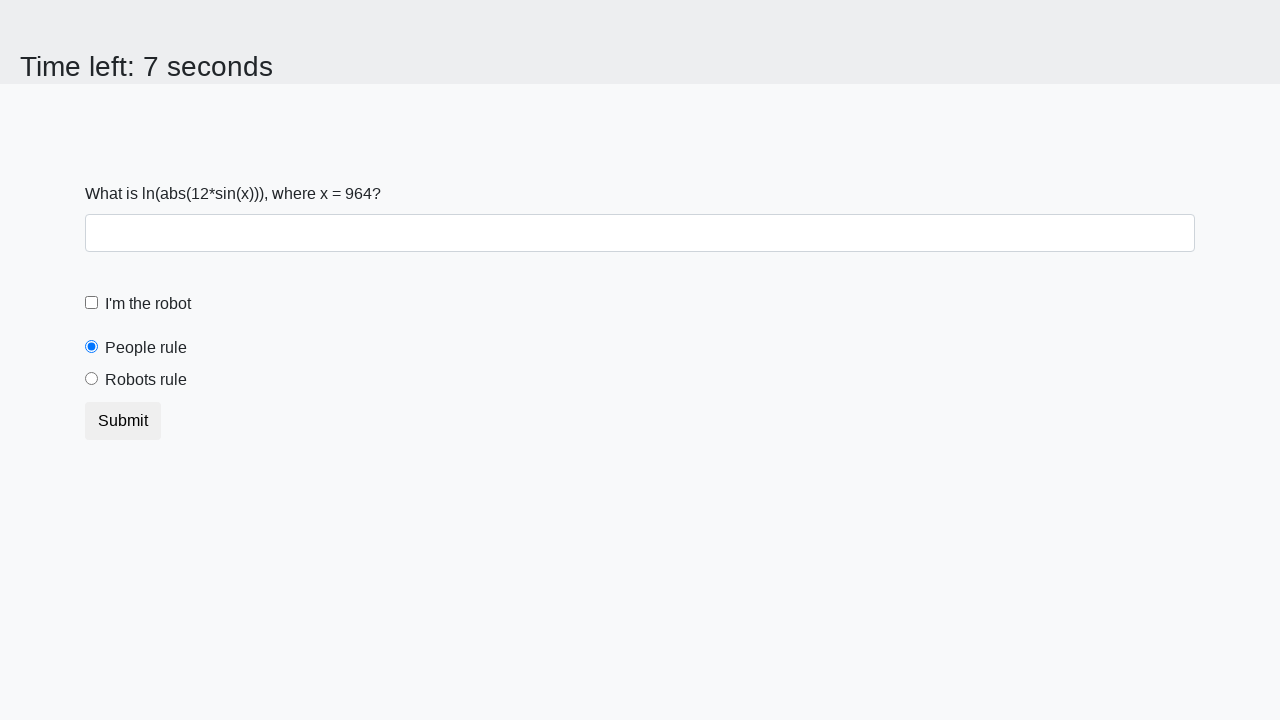